Tests form authentication functionality on a demo site by filling username and password fields with test credentials and submitting the form

Starting URL: https://the-internet.herokuapp.com/

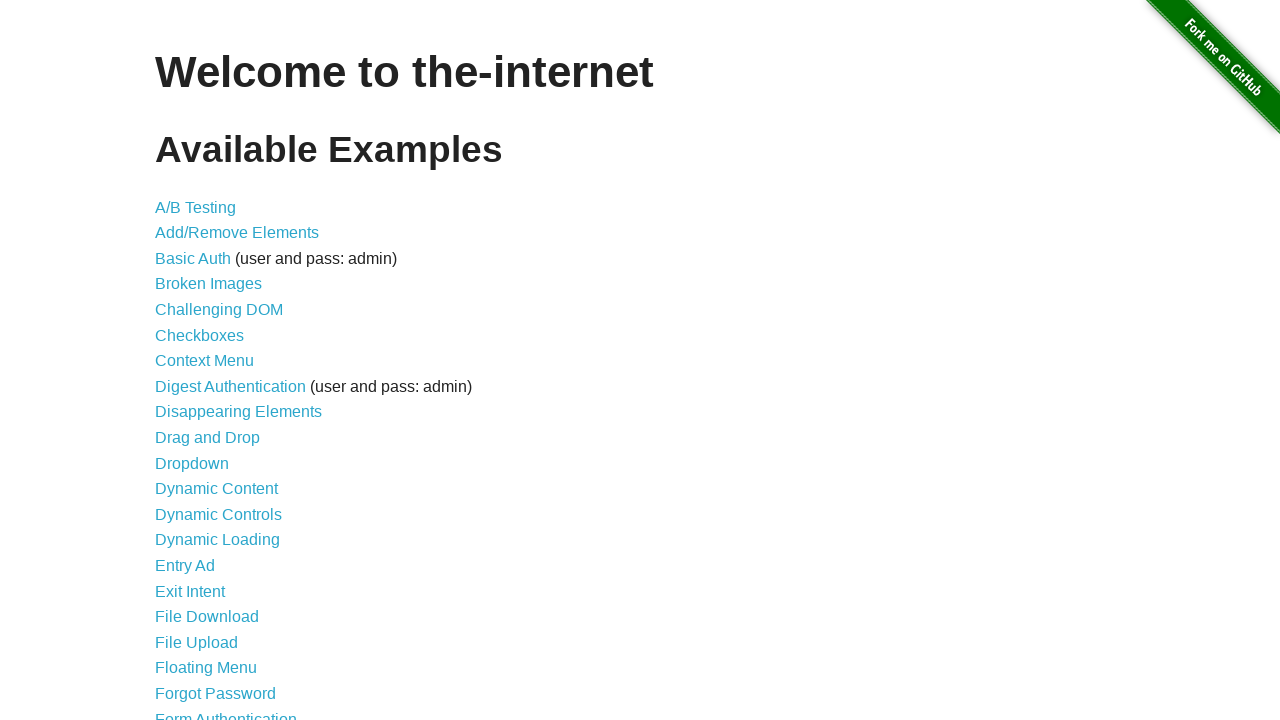

Clicked on Form Authentication link at (226, 712) on xpath=//a[normalize-space()='Form Authentication']
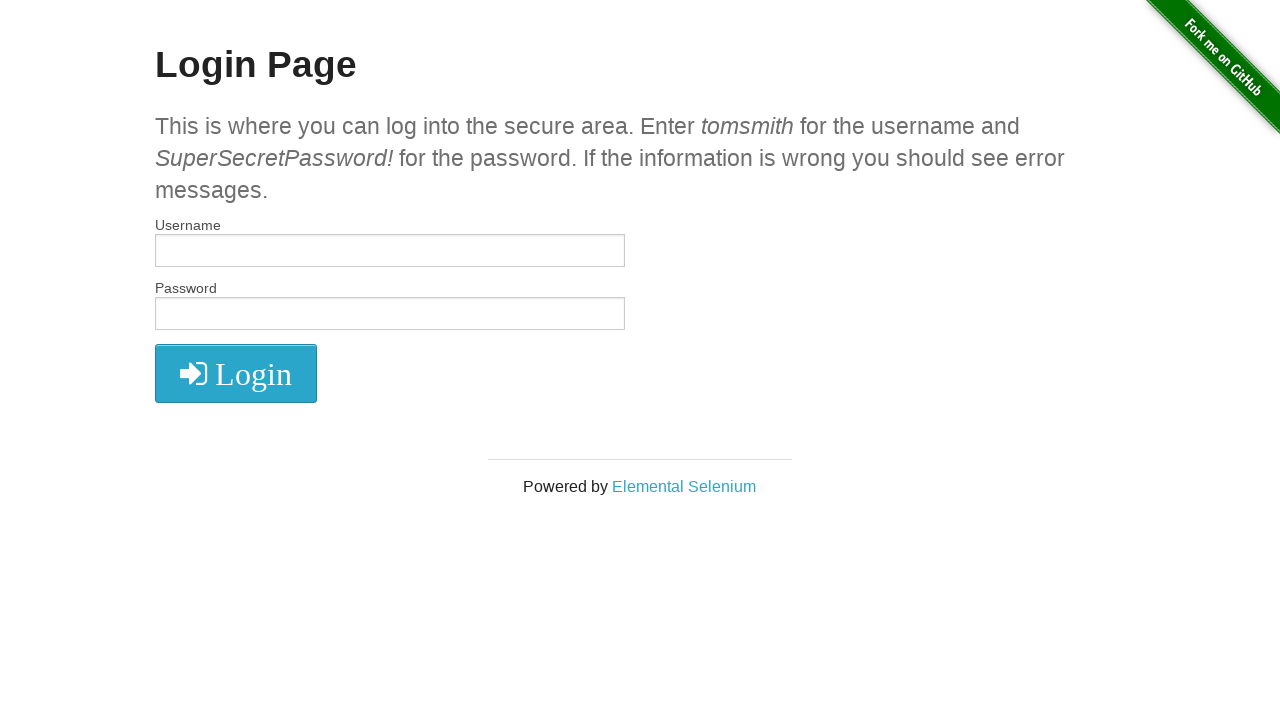

Form loaded - username field is visible
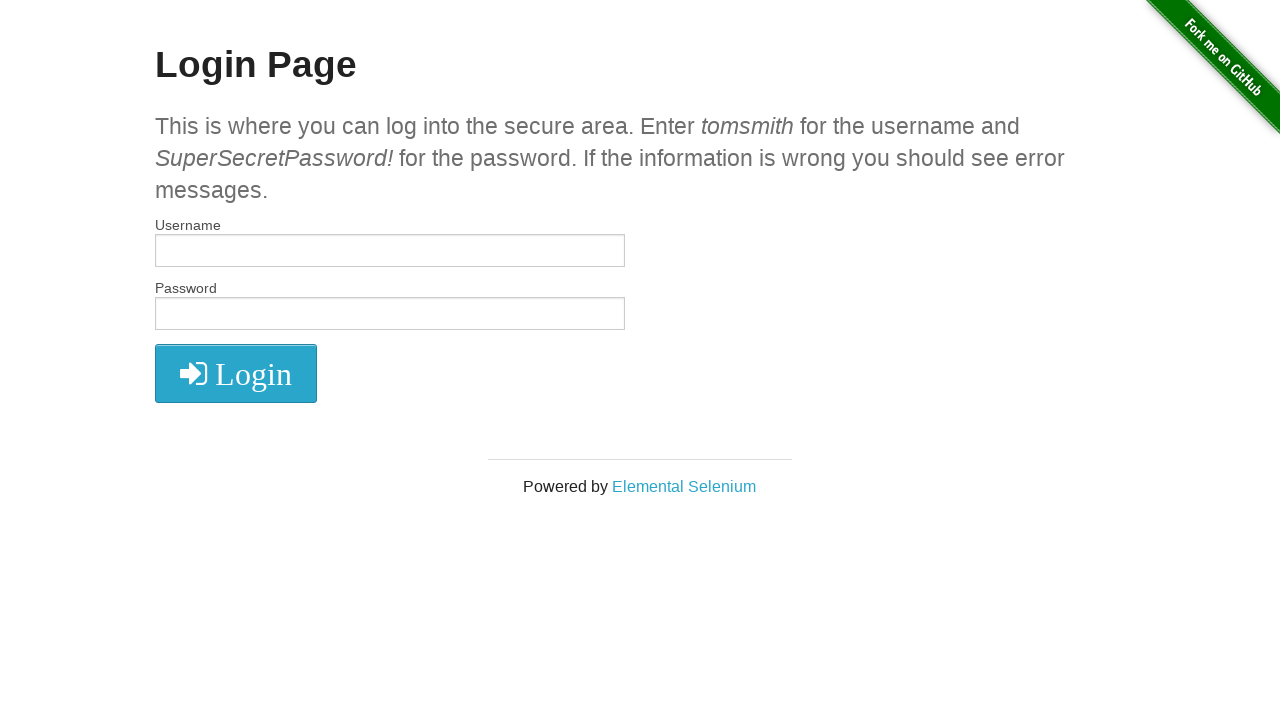

Filled username field with test credentials on #username
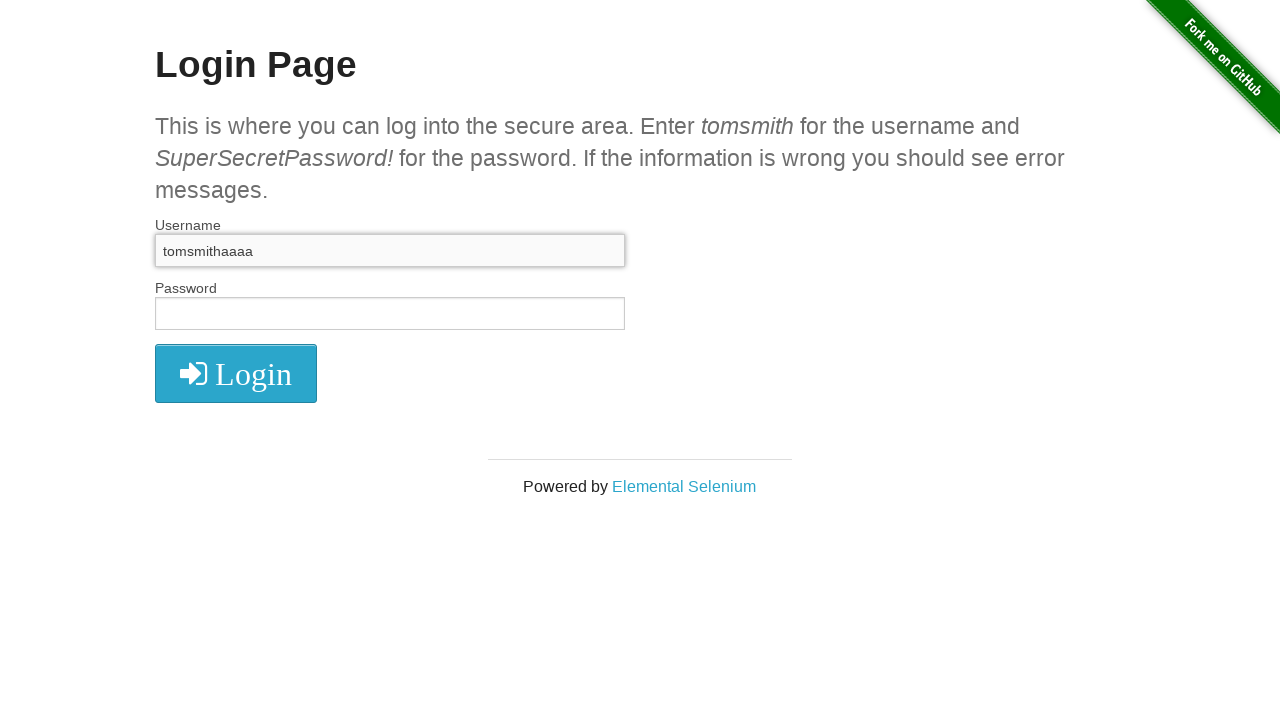

Filled password field with test credentials on #password
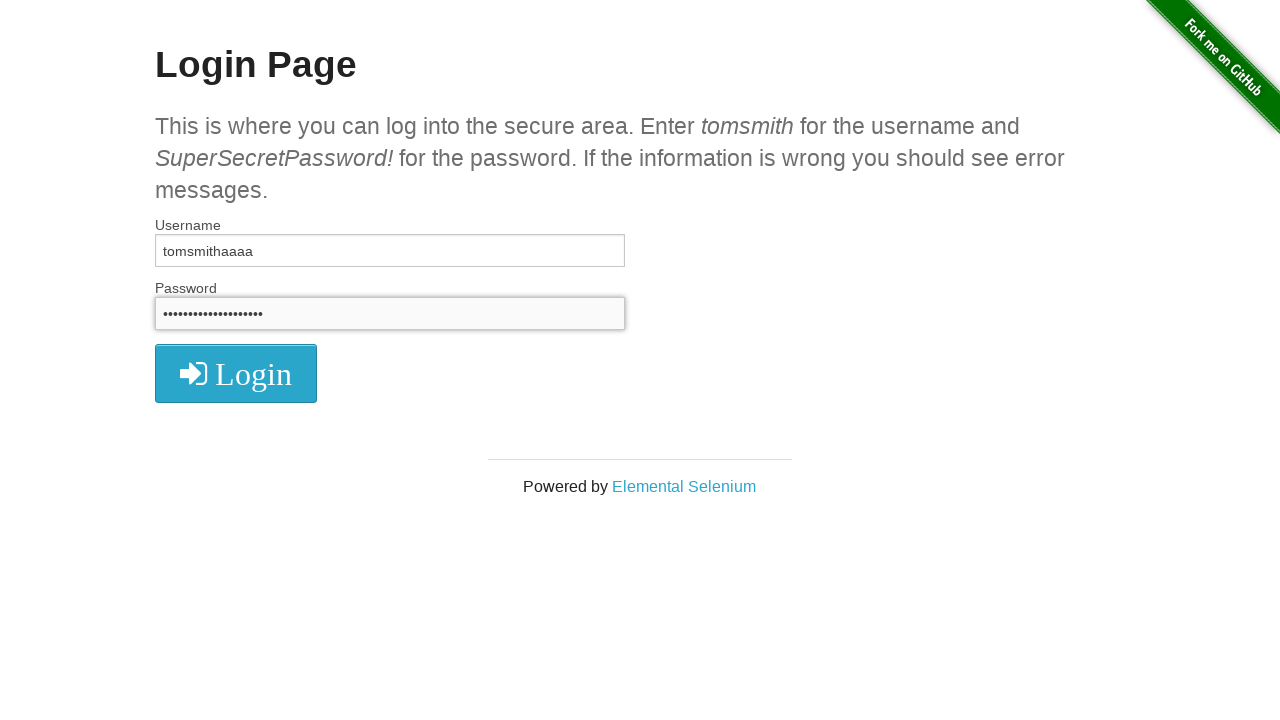

Clicked login button to submit form at (236, 374) on xpath=//i[@class='fa fa-2x fa-sign-in']
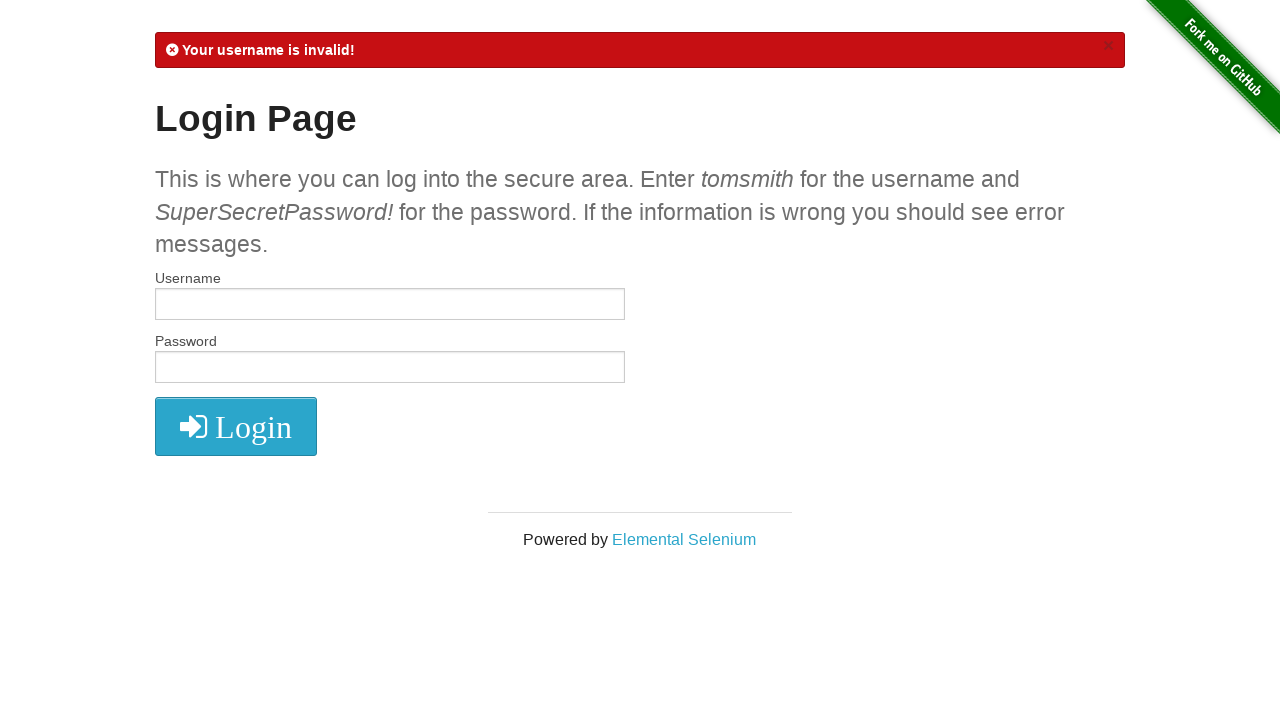

Flash message appeared after form submission
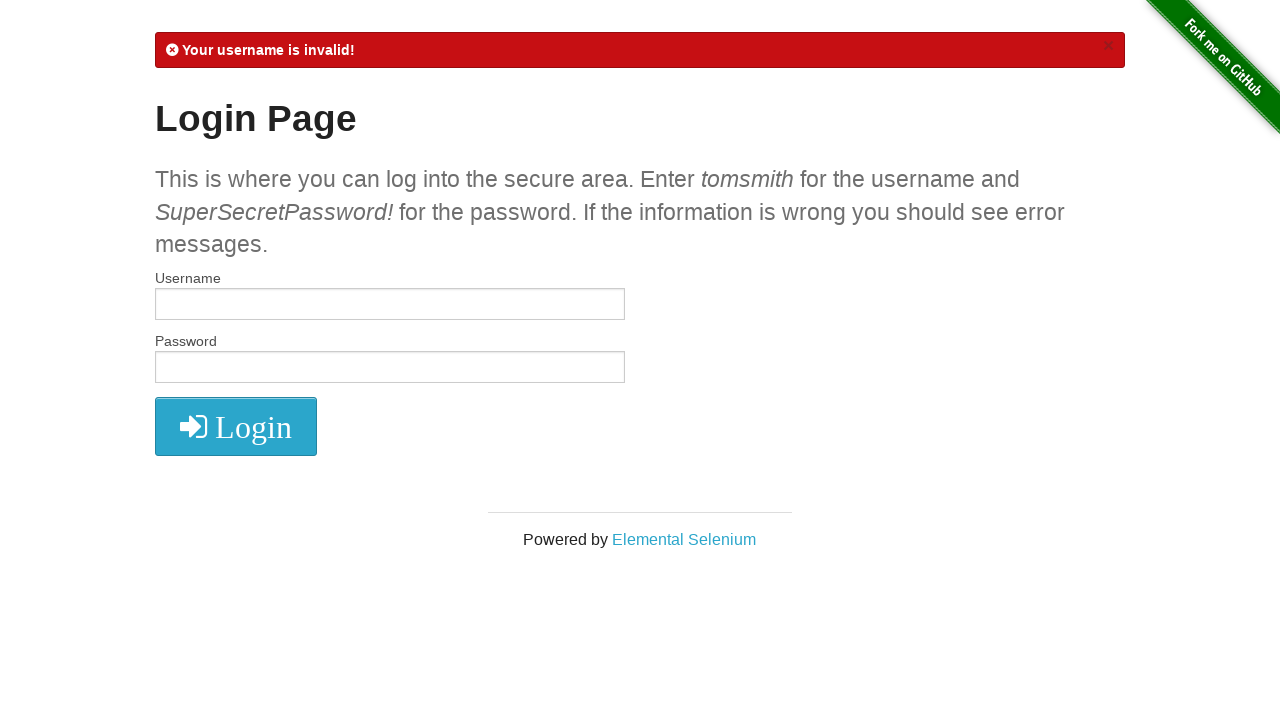

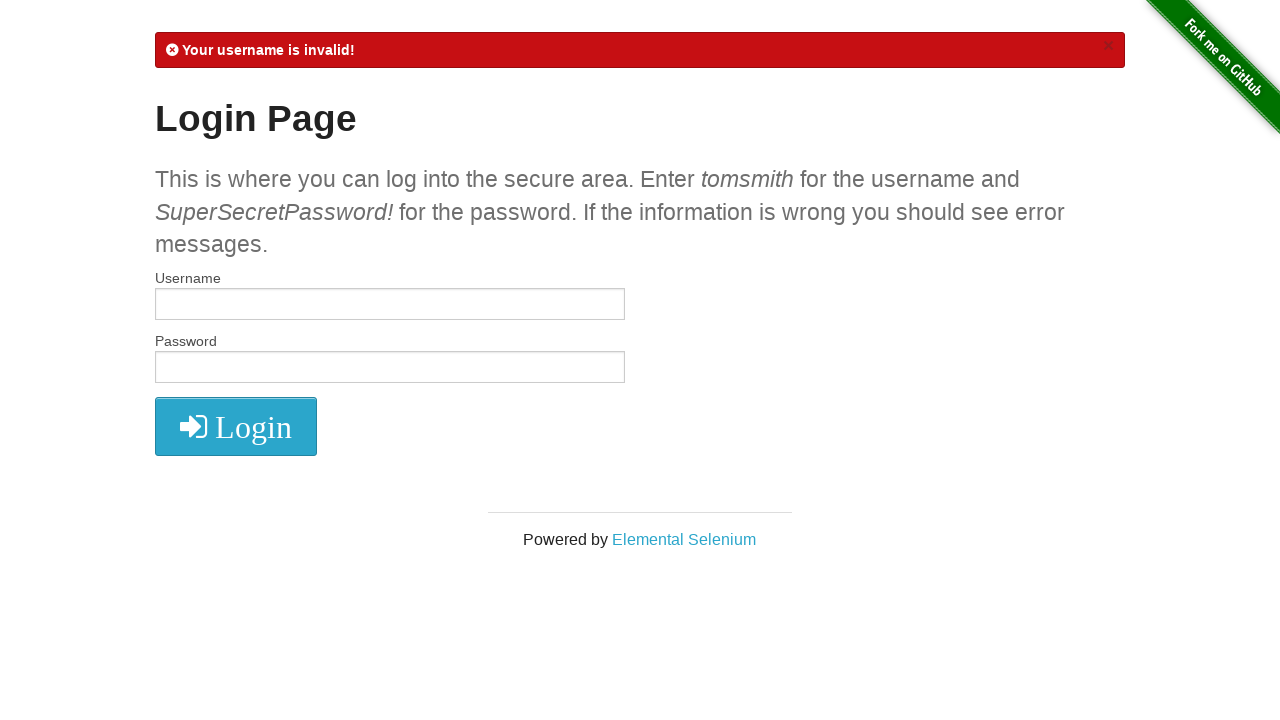